Tests a slow calculator application by setting a delay, performing a calculation (7 + 8), and verifying the result equals 15

Starting URL: https://bonigarcia.dev/selenium-webdriver-java/slow-calculator.html

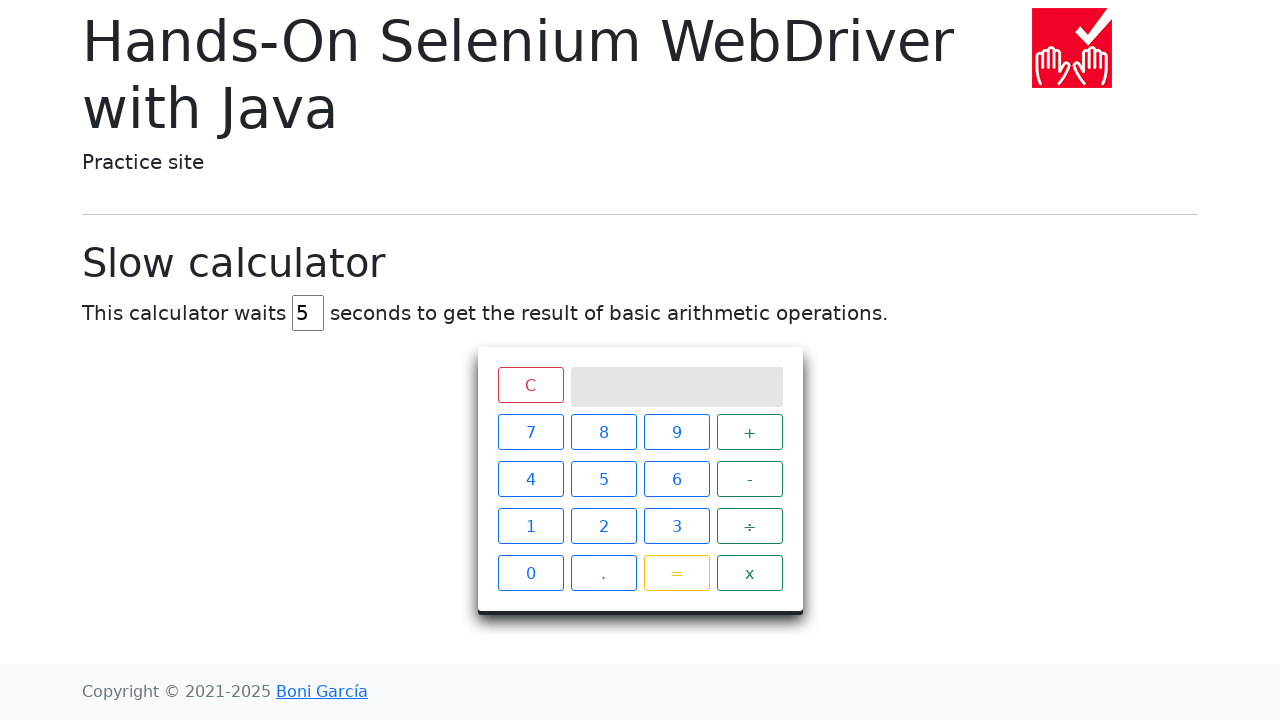

Navigated to slow calculator application
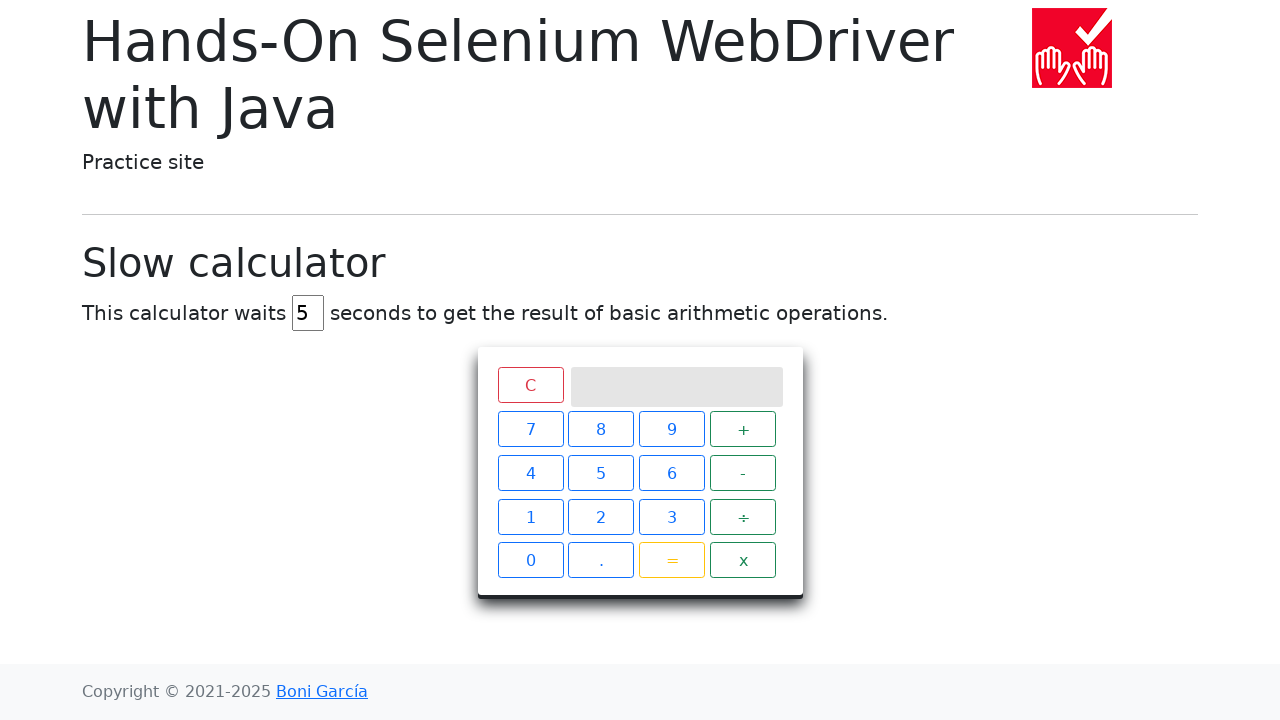

Cleared the delay field on #delay
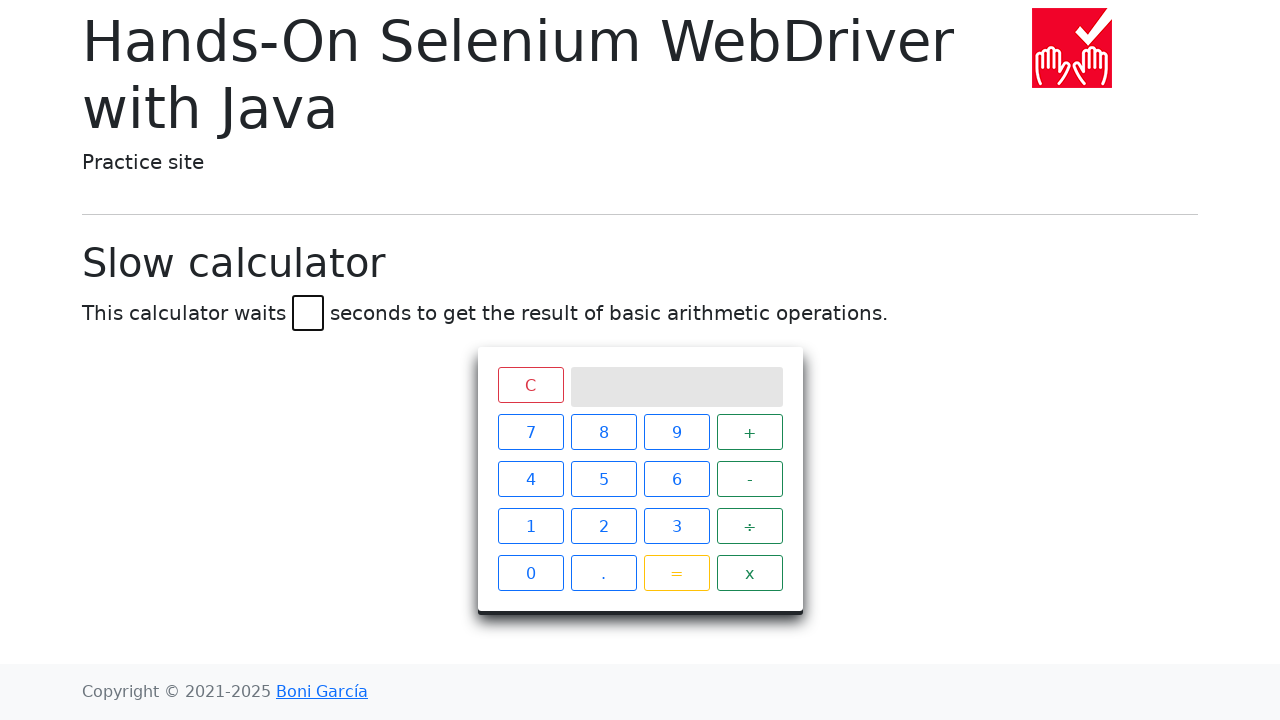

Set delay to 45 seconds on #delay
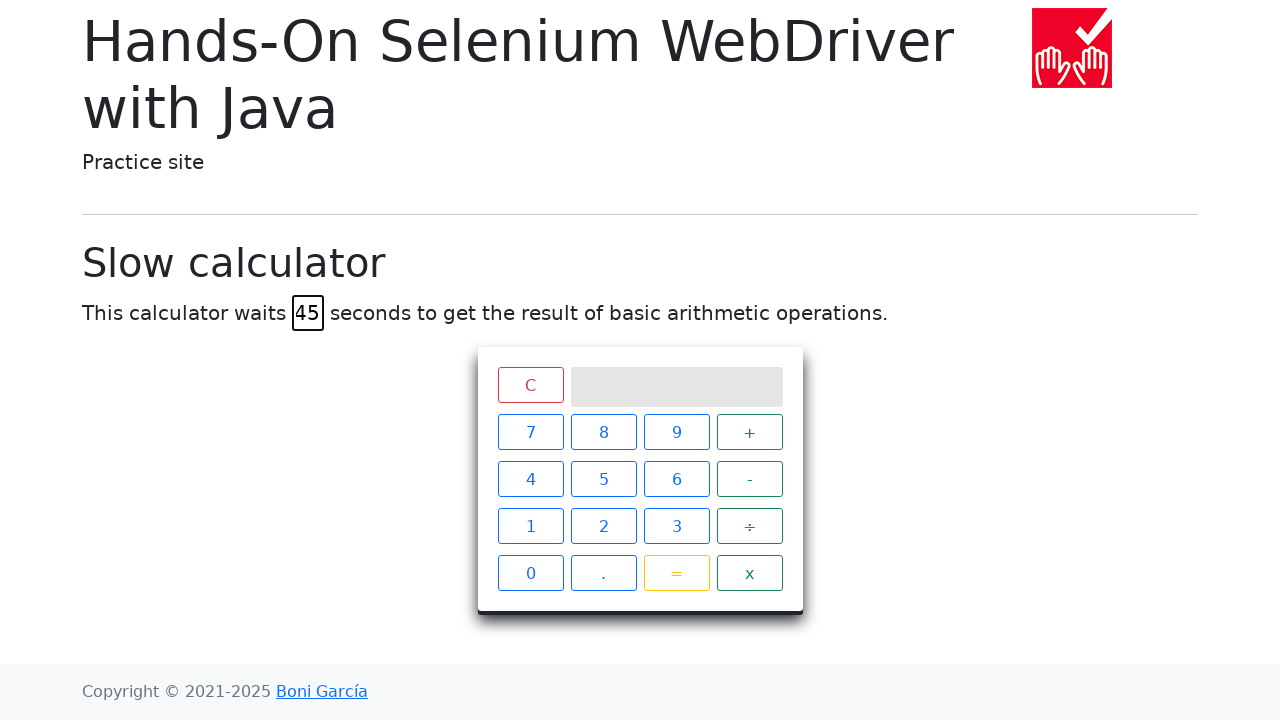

Clicked button '7' at (530, 432) on xpath=//span[text()='7']
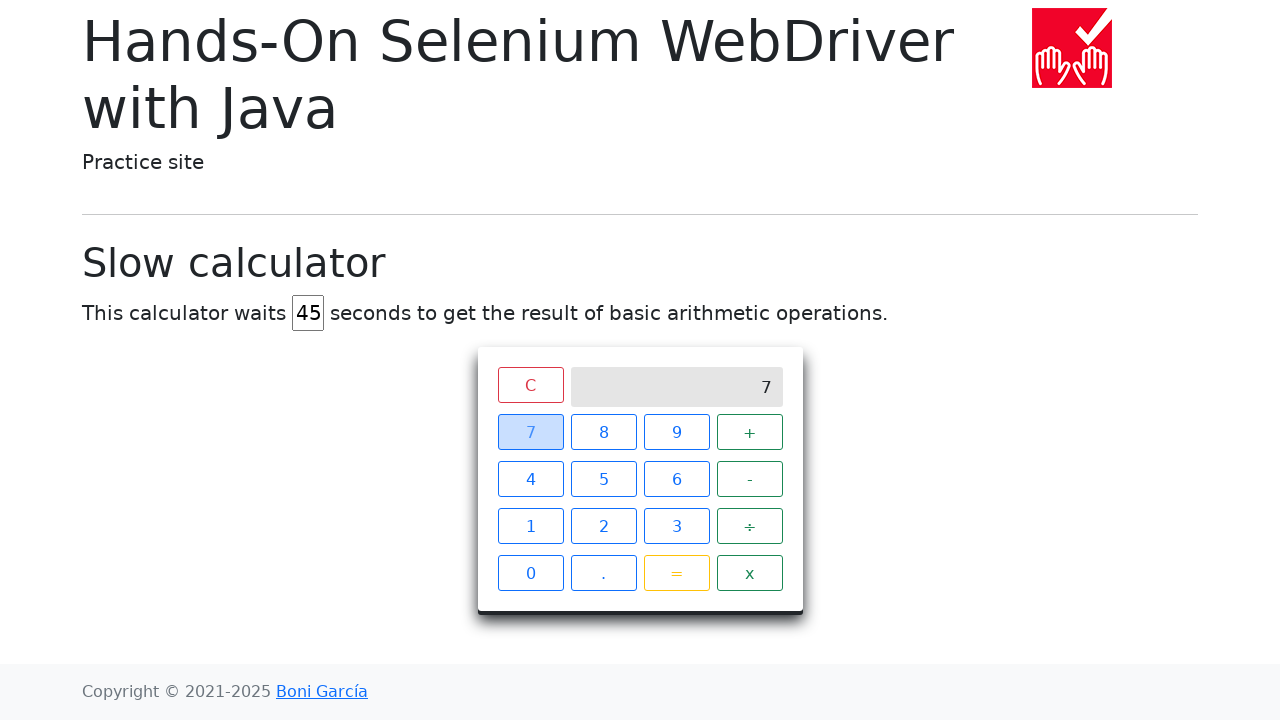

Clicked button '+' at (750, 432) on xpath=//span[text()='+']
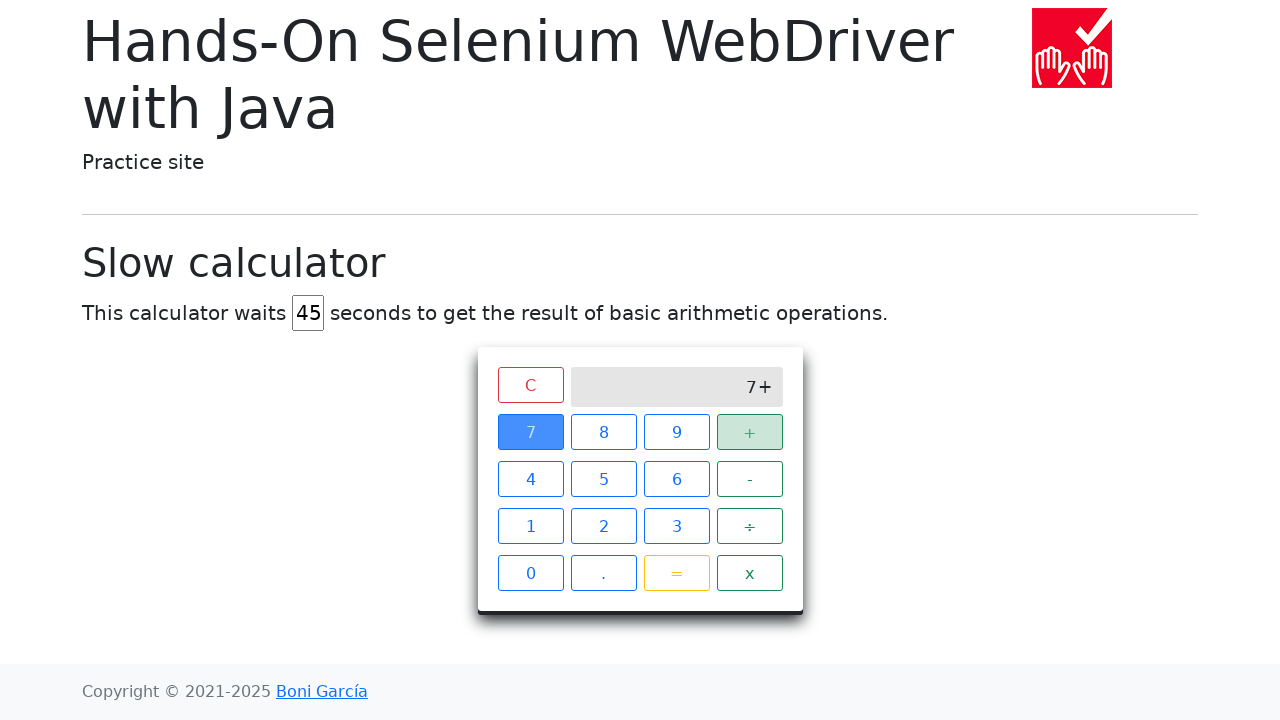

Clicked button '8' at (604, 432) on xpath=//span[text()='8']
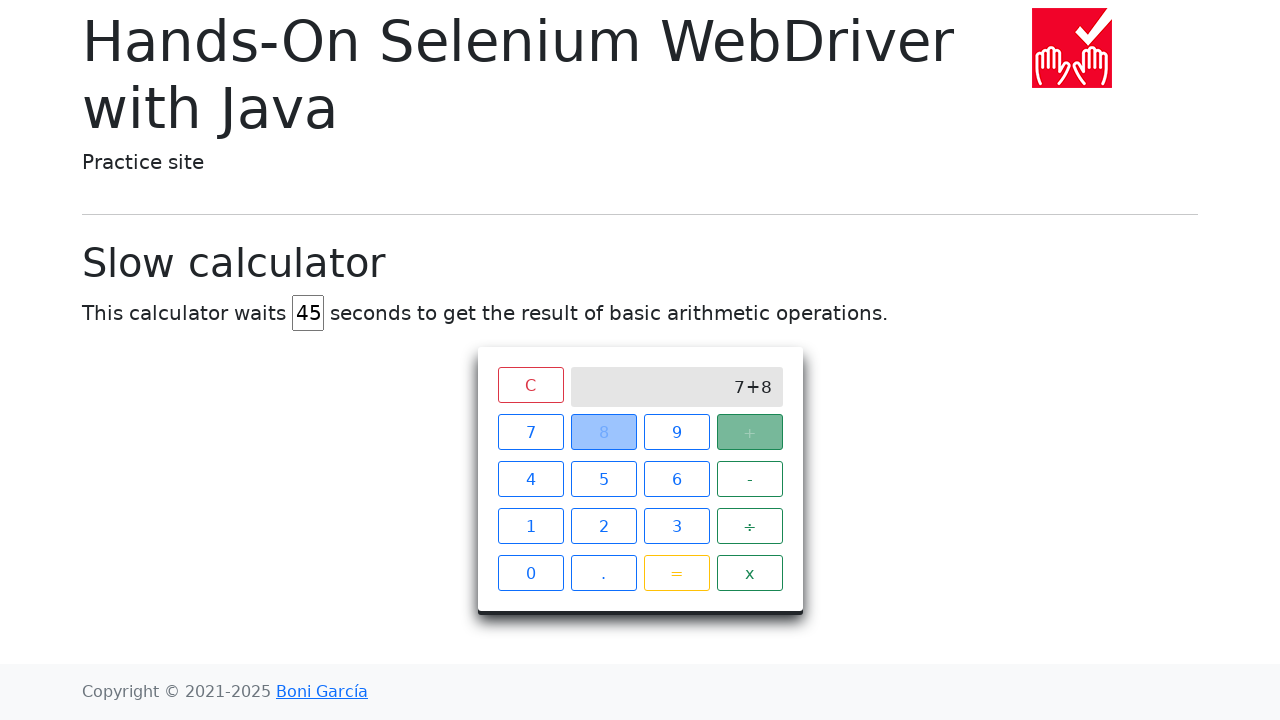

Clicked button '=' to calculate result at (676, 573) on xpath=//span[text()='=']
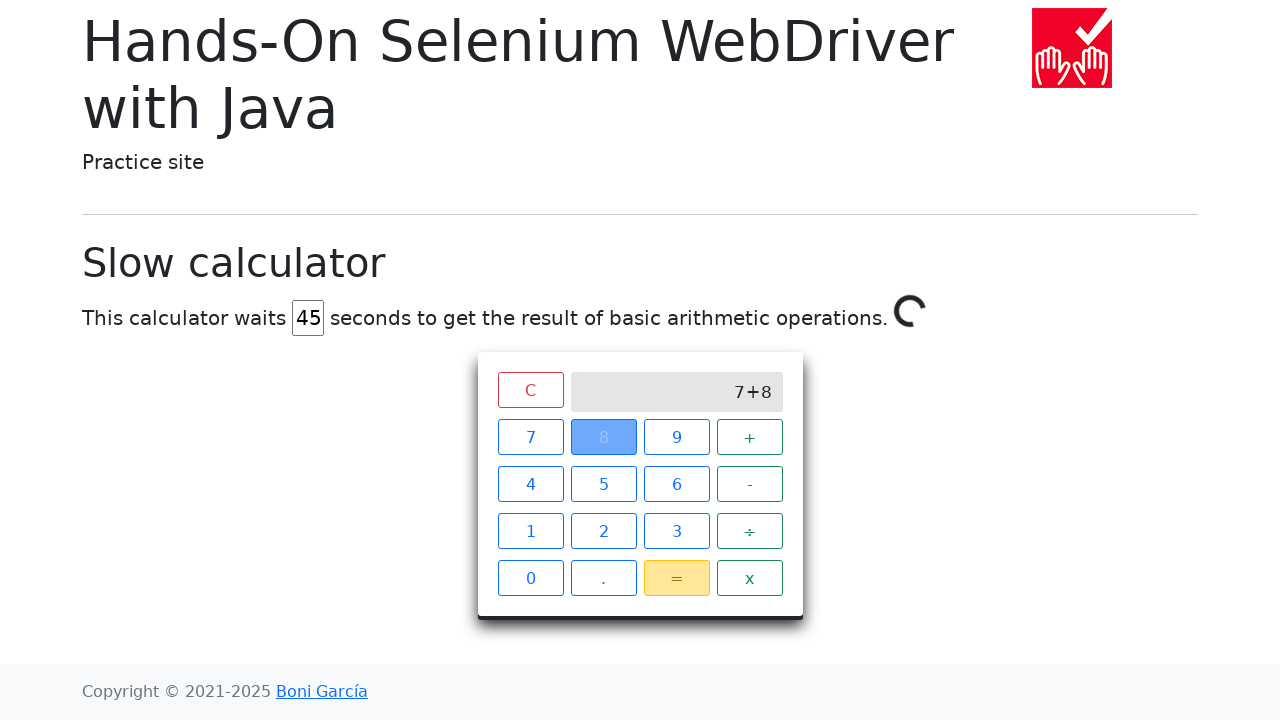

Verified calculator result equals 15
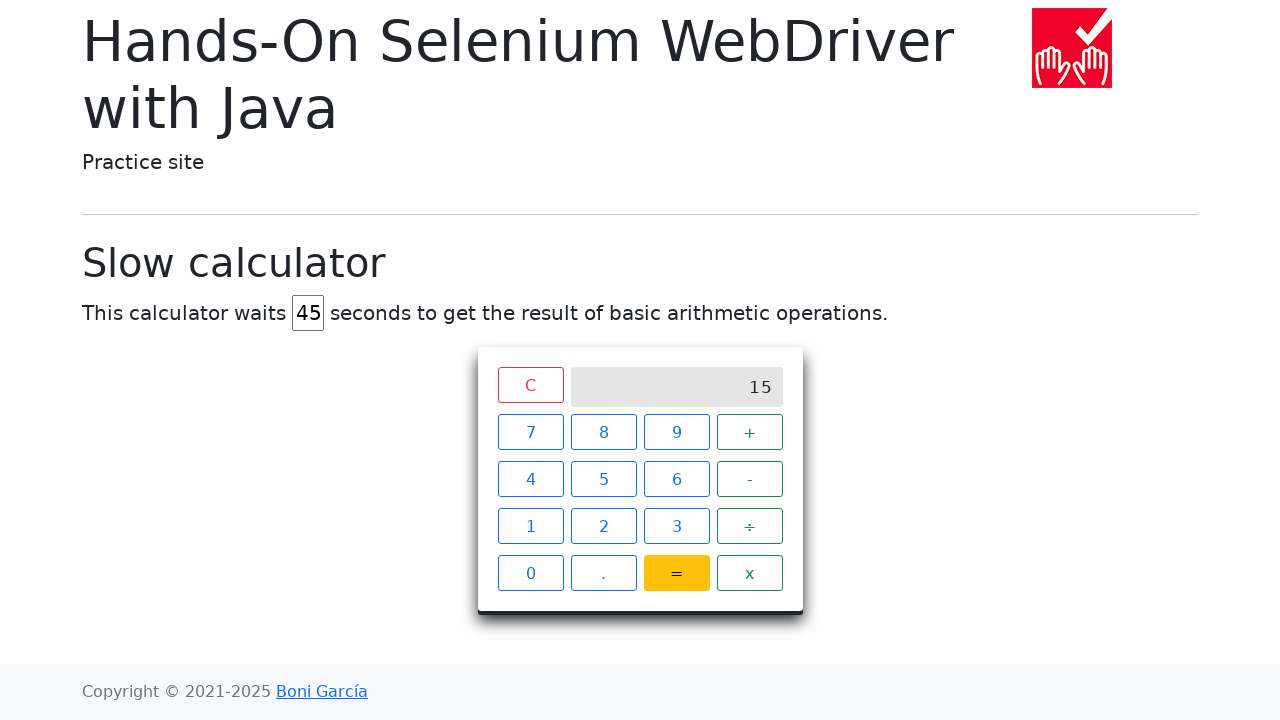

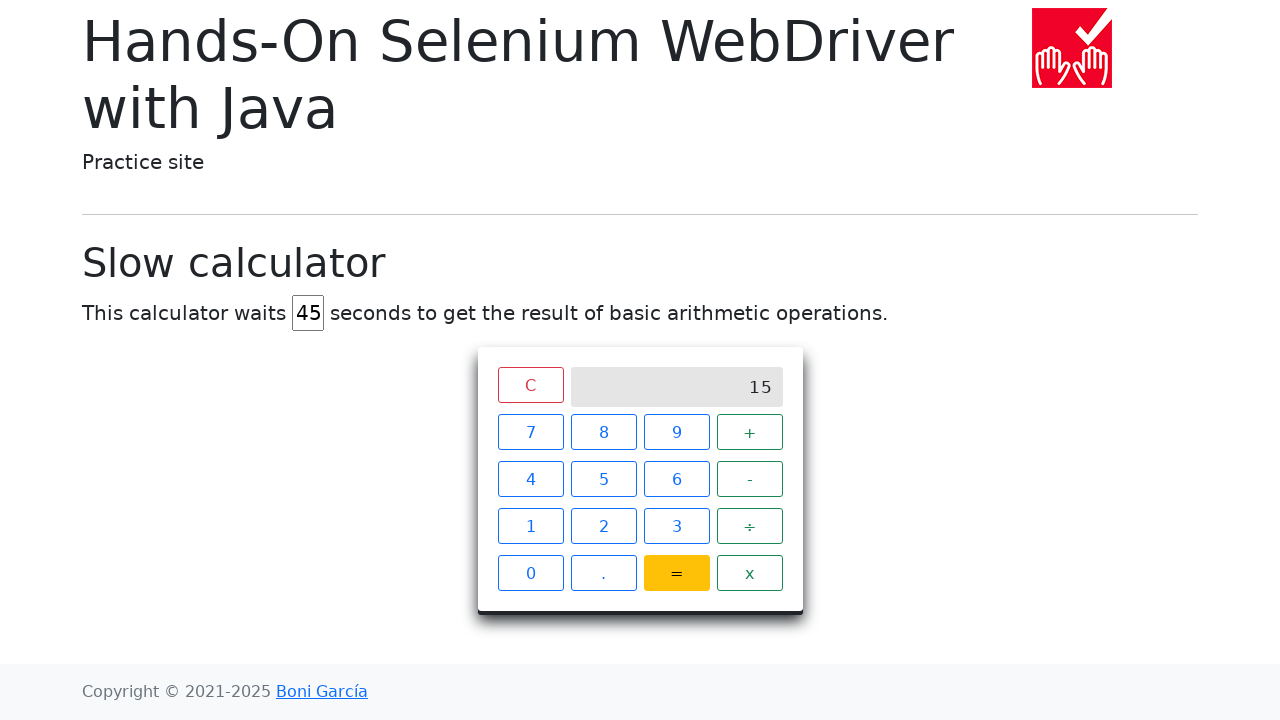